Navigates to jQuery UI demos page and clicks on the button demo link

Starting URL: https://jqueryui.com/demos/

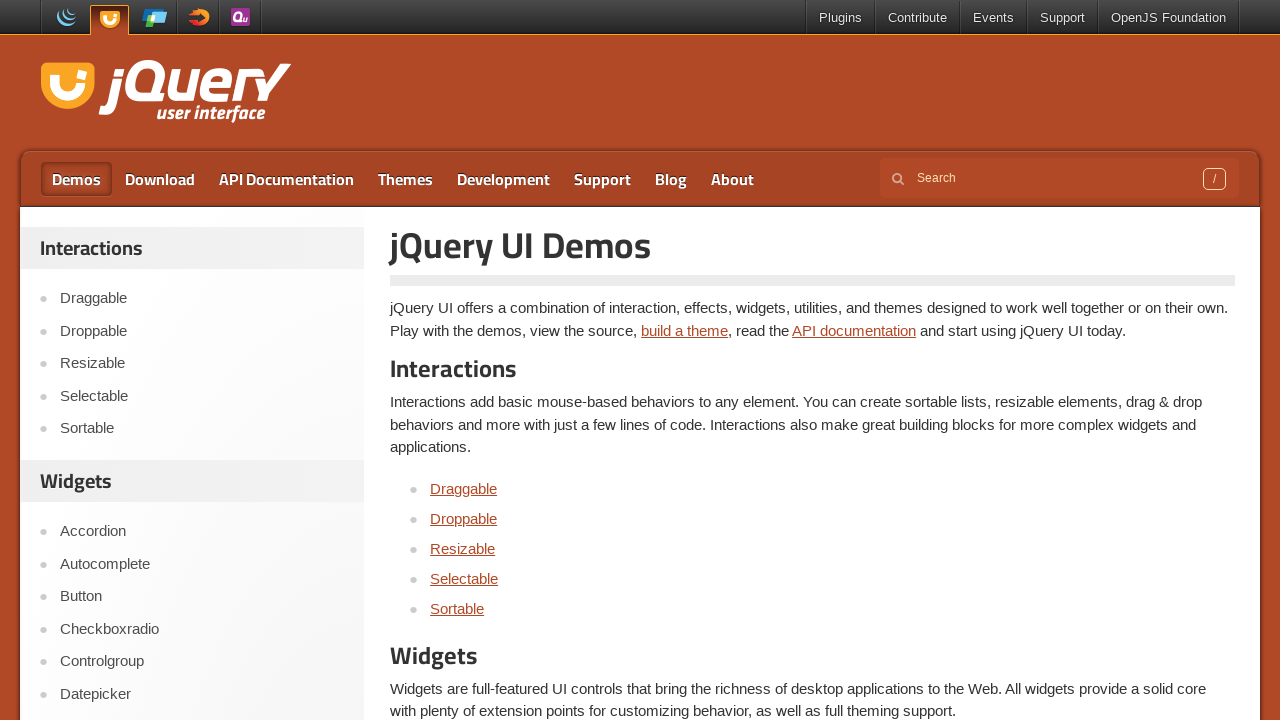

Navigated to jQuery UI demos page
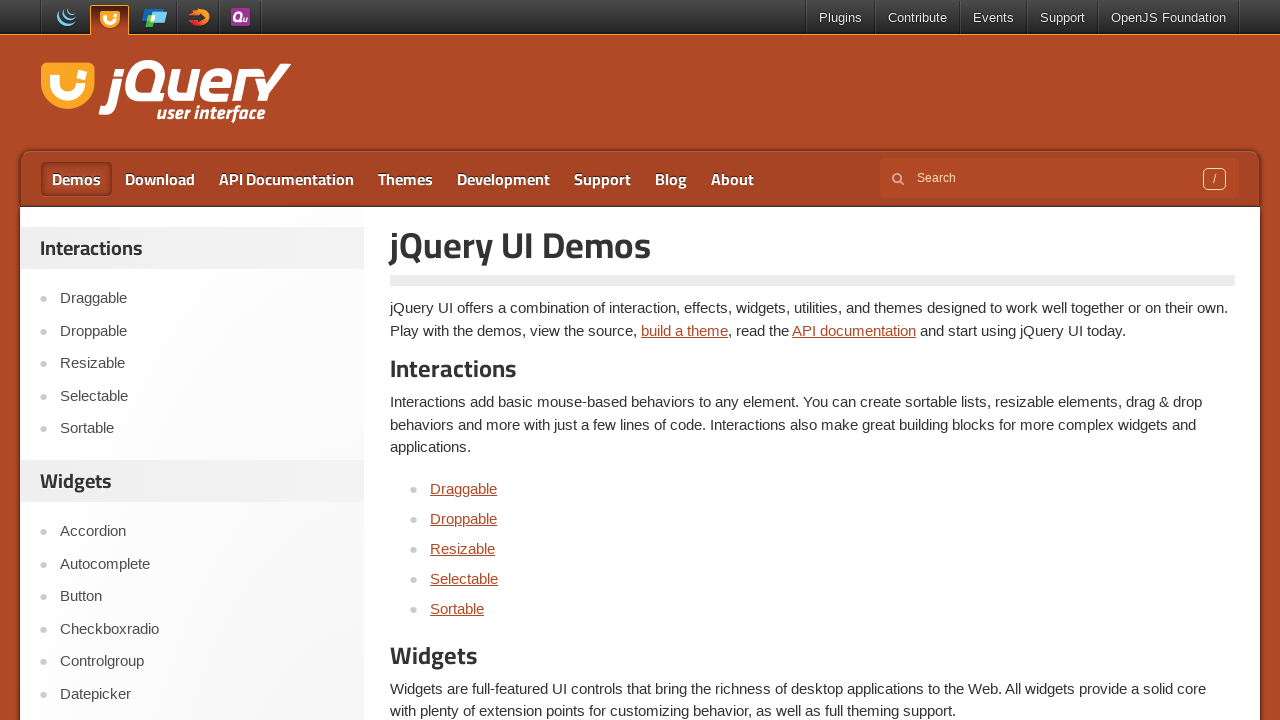

Clicked on the button demo link at (451, 360) on a[href='https://jqueryui.com/button/']
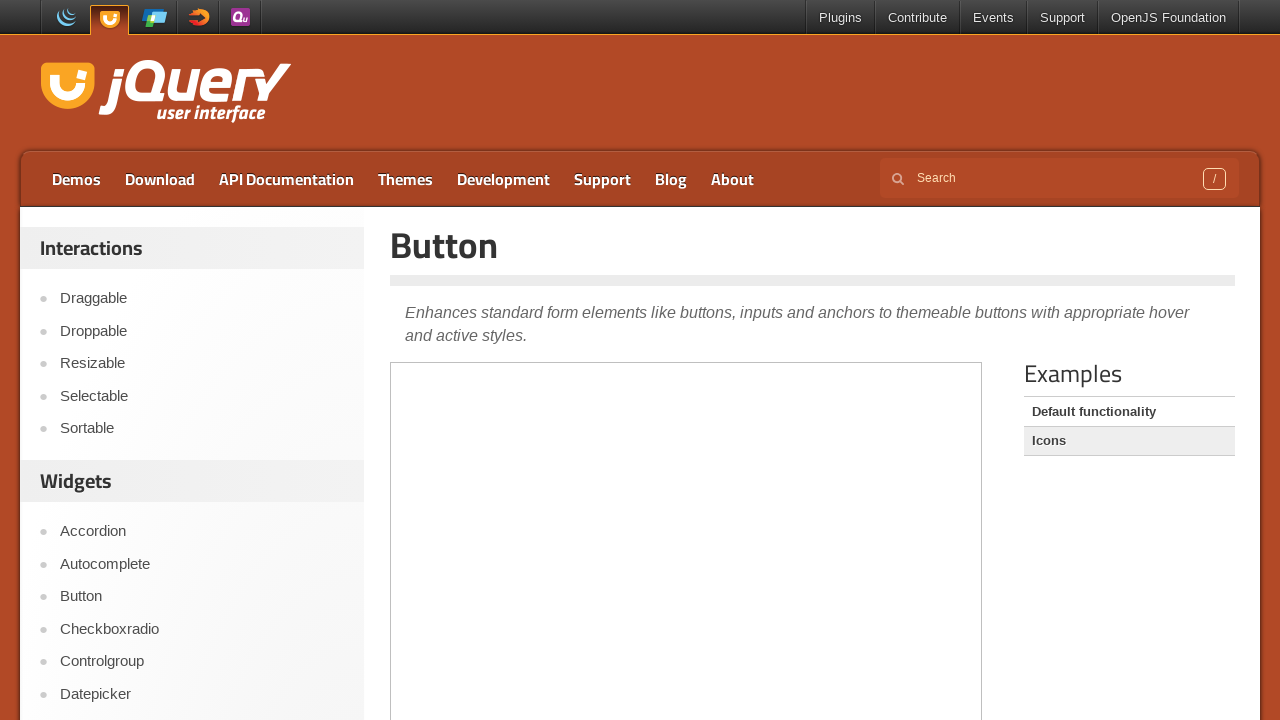

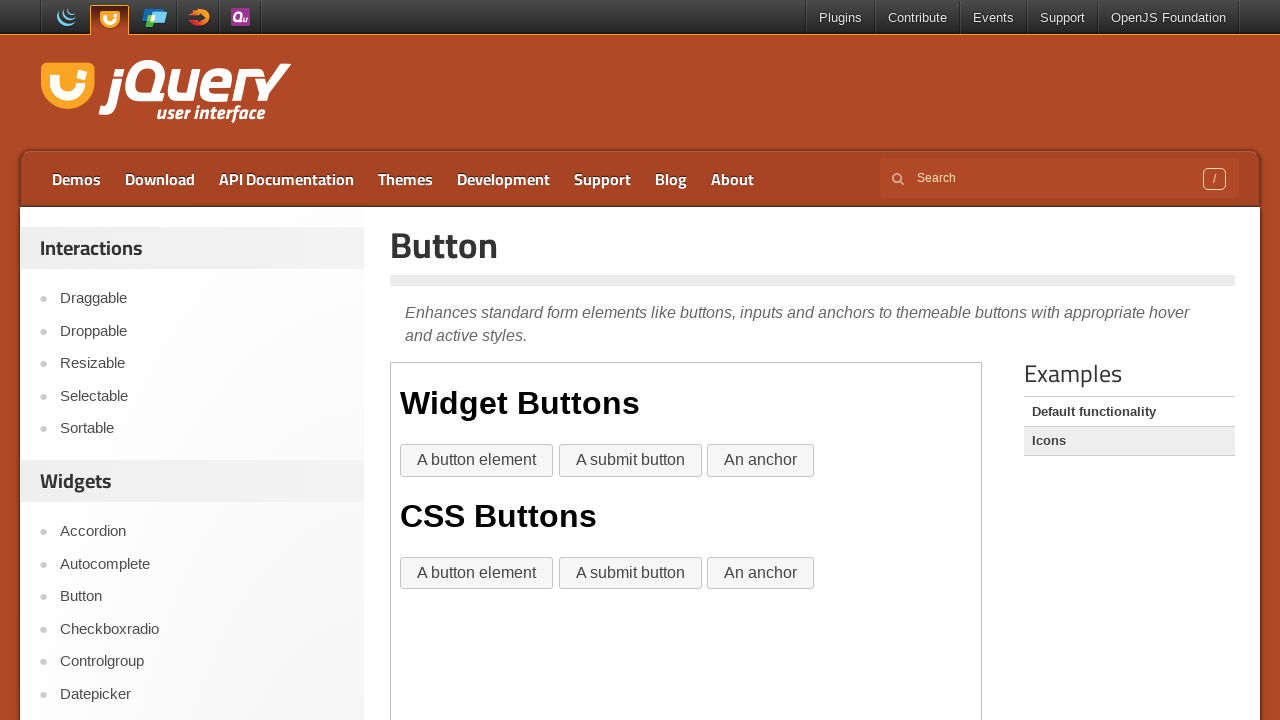